Tests React Semantic UI searchable dropdown by typing "Be" in the search field and selecting "Benin" from filtered results

Starting URL: https://react.semantic-ui.com/maximize/dropdown-example-search-selection/

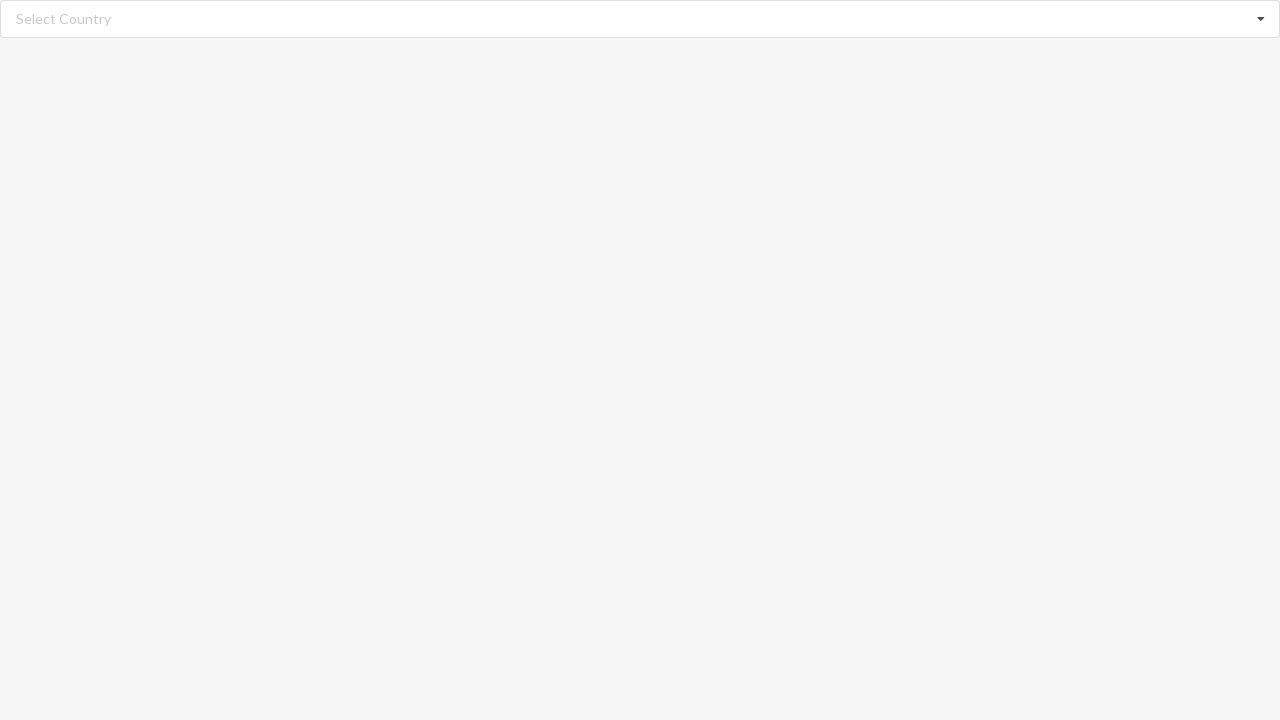

Typed 'Be' into the searchable dropdown field on //input[@class = 'search']
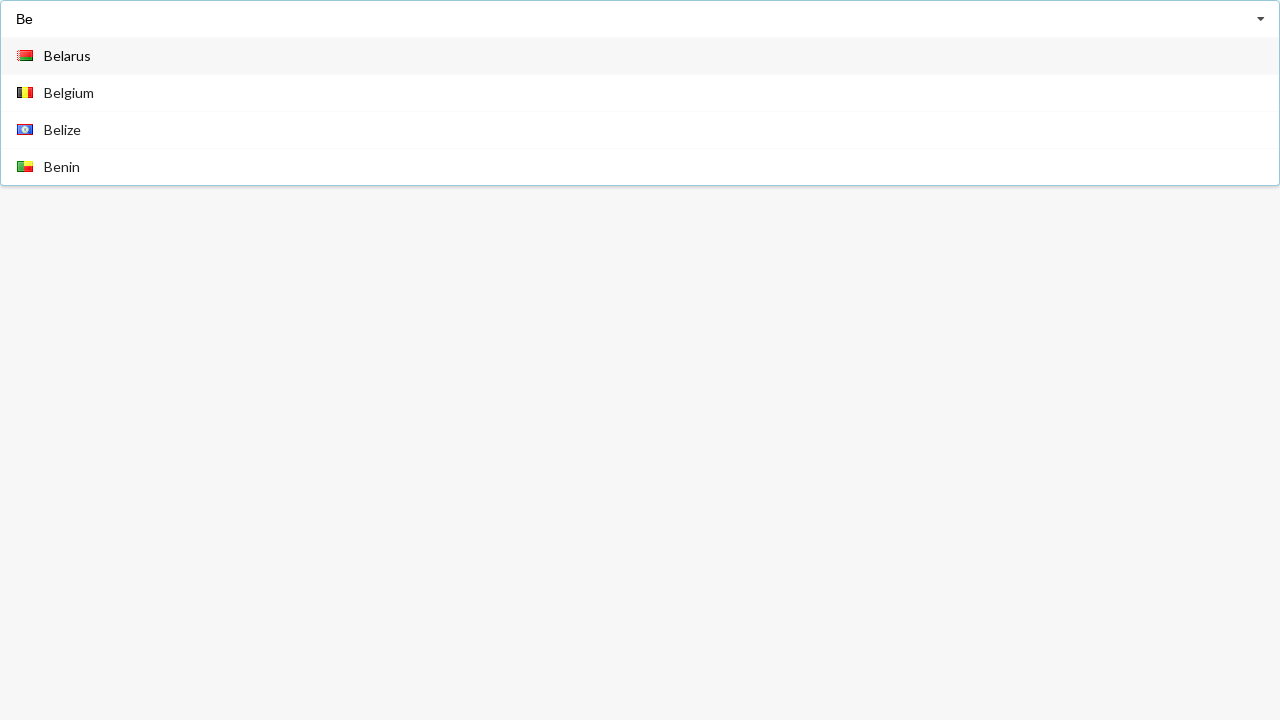

Filtered dropdown items appeared after typing 'Be'
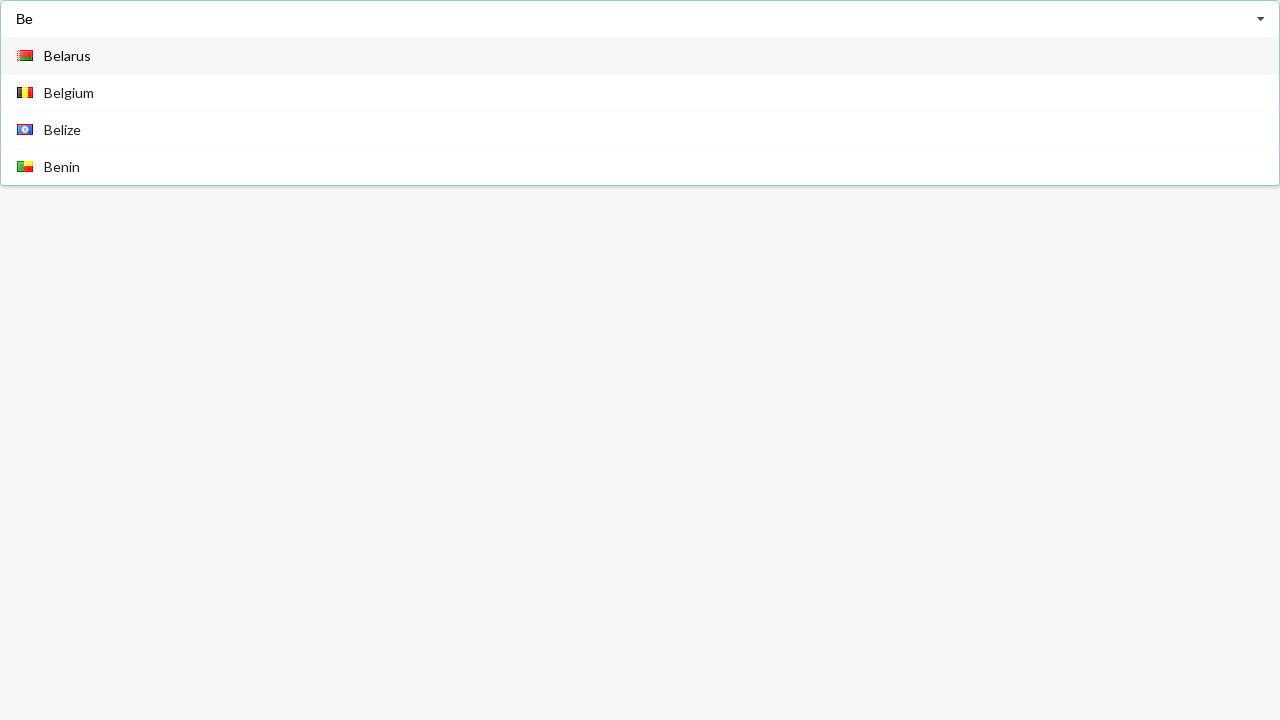

Selected 'Benin' from filtered dropdown results at (62, 166) on xpath=//div[@class = 'visible menu transition']//div//span >> nth=3
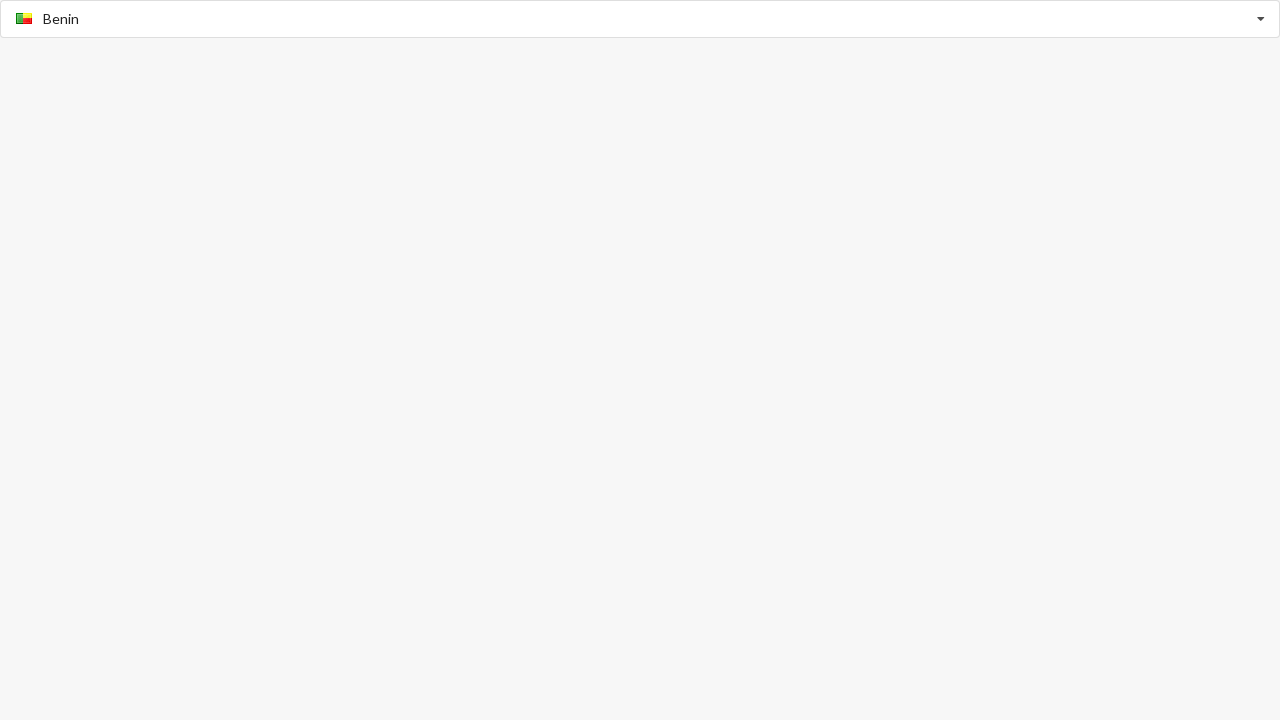

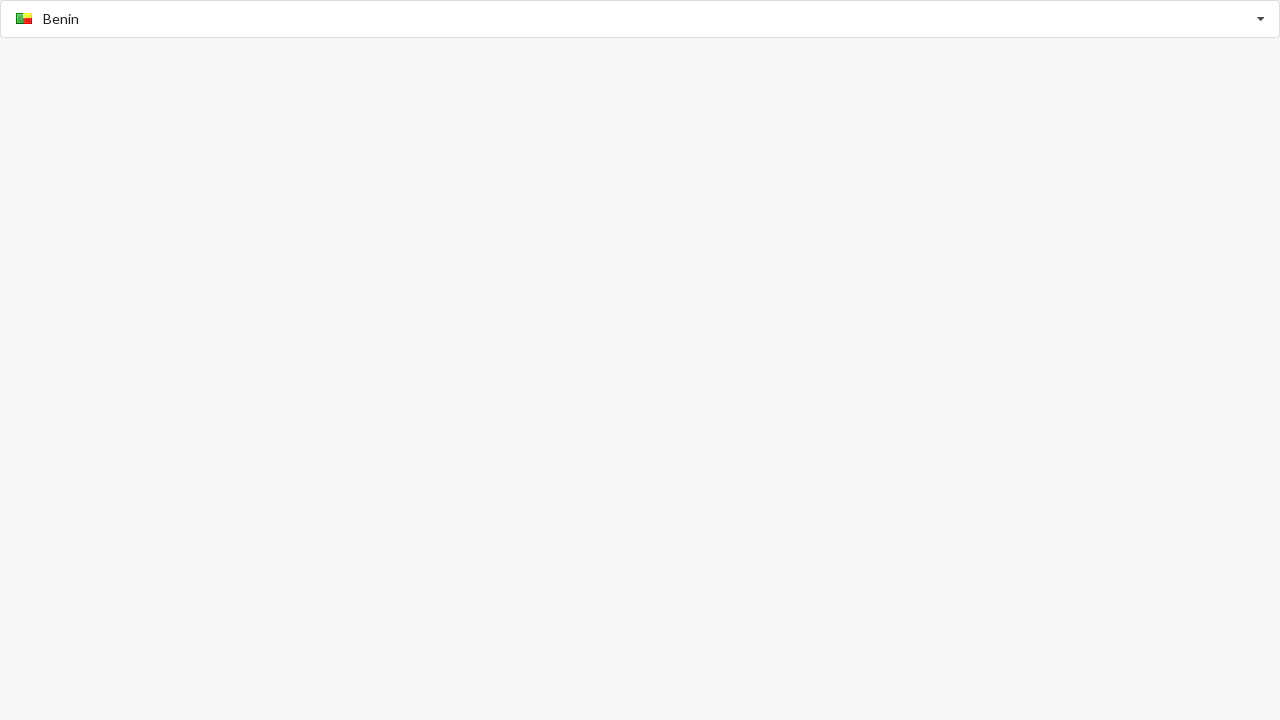